Tests that clicking the apps widget opens Google Play store in a new window

Starting URL: https://www.navigator.ba/#/categories

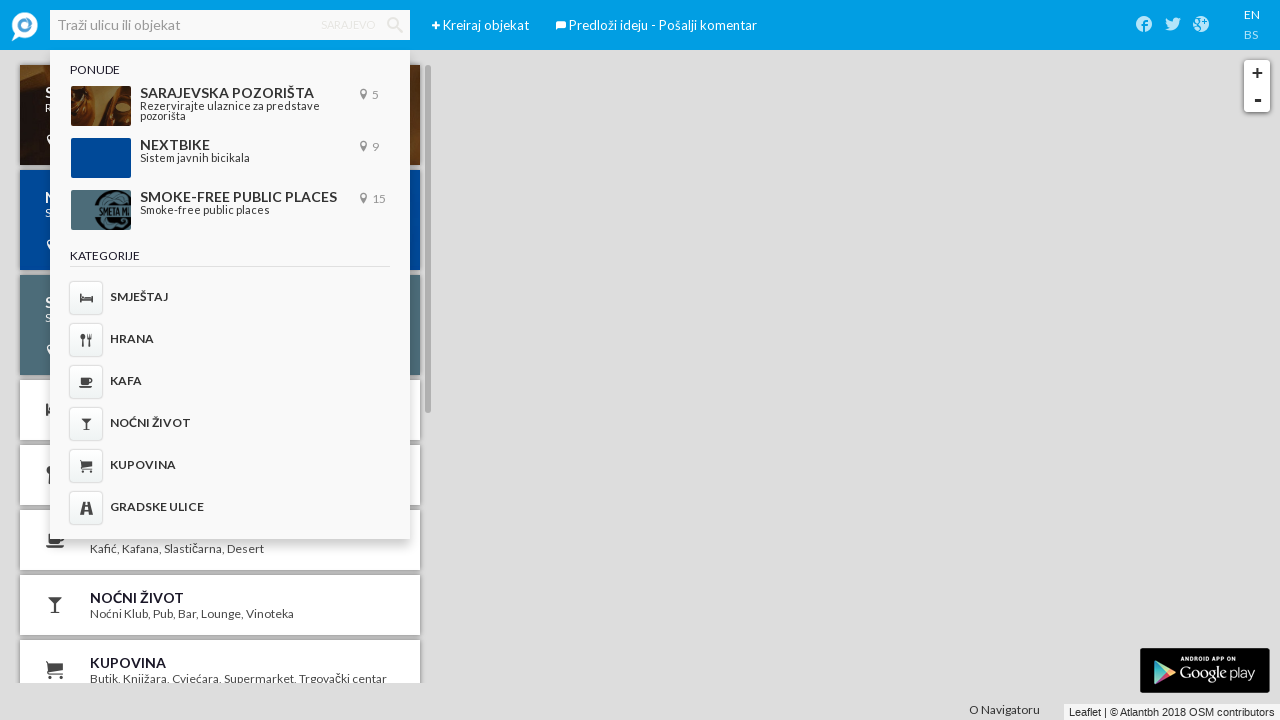

Clicked apps widget to open Google Play store at (1205, 670) on .ember-view.apps-widget
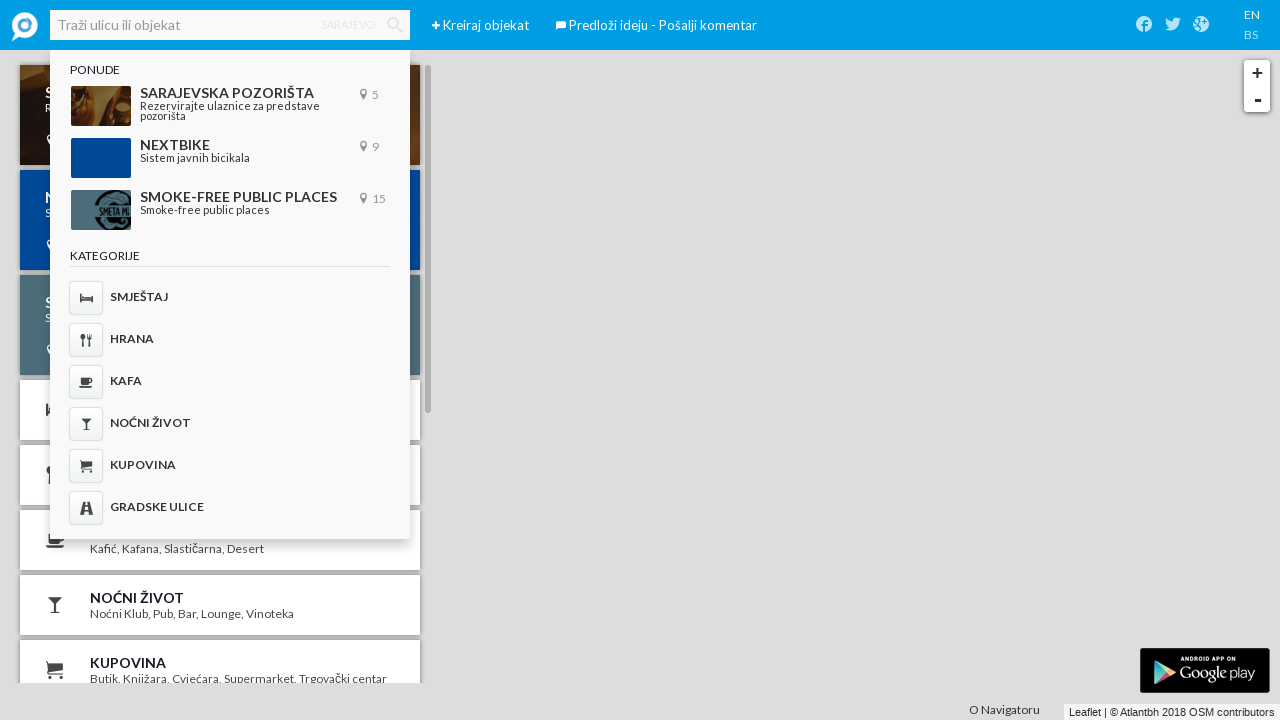

New window opened with Google Play store
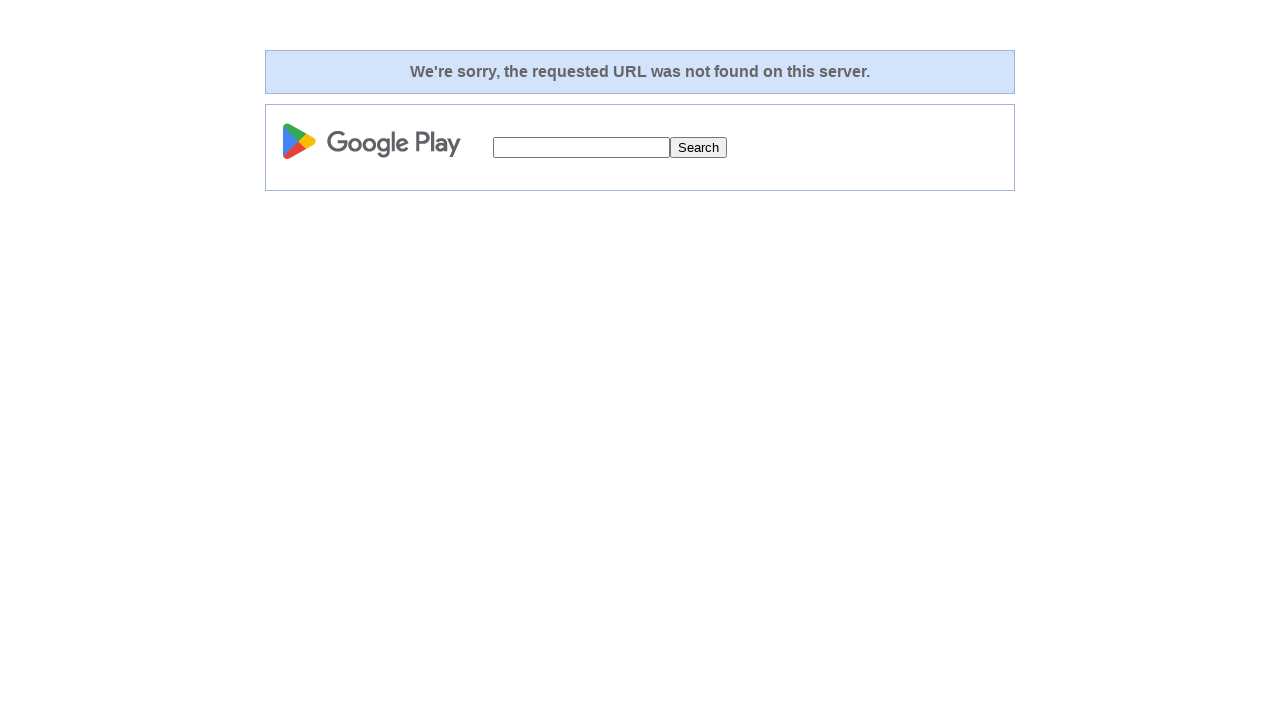

New window finished loading
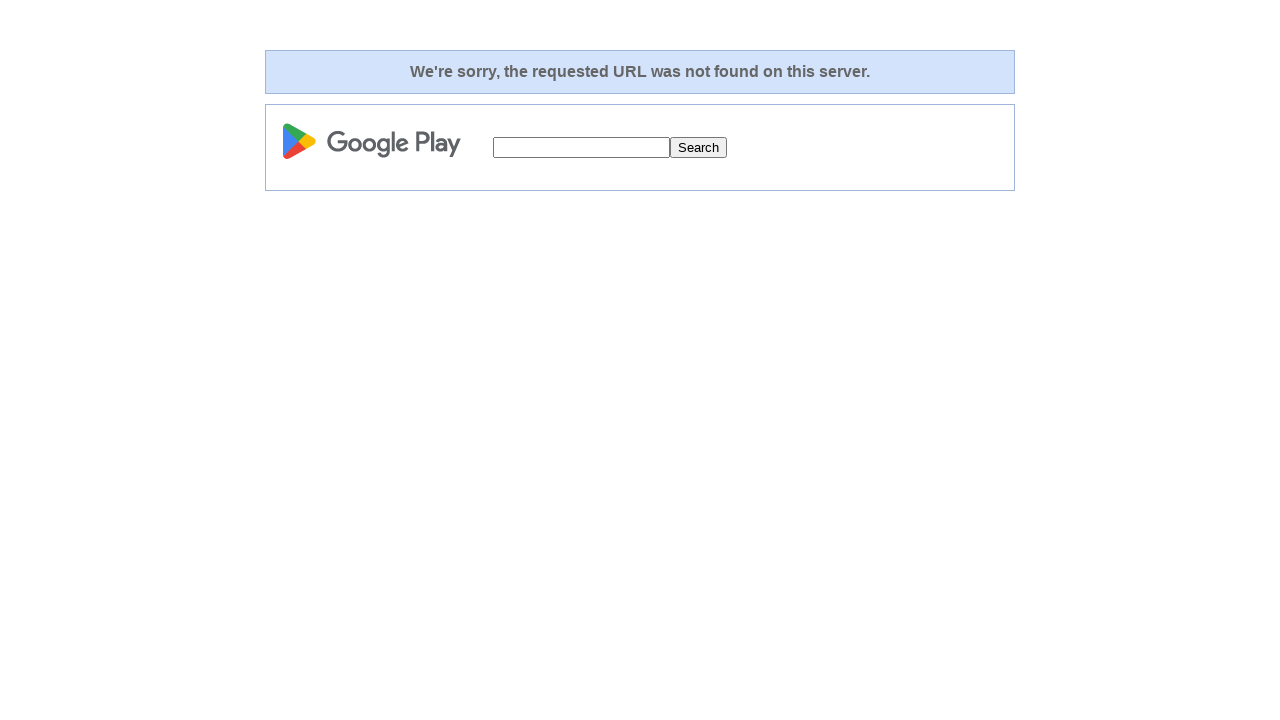

Verified navigation to correct Google Play store URL
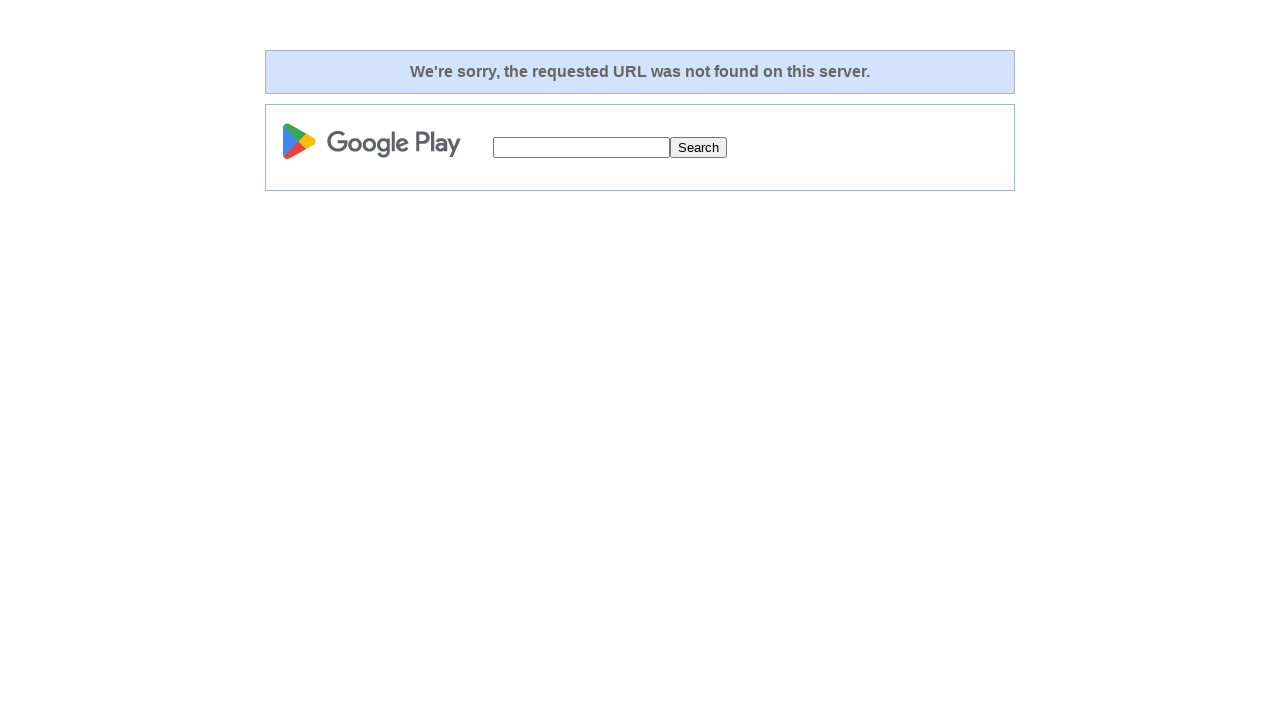

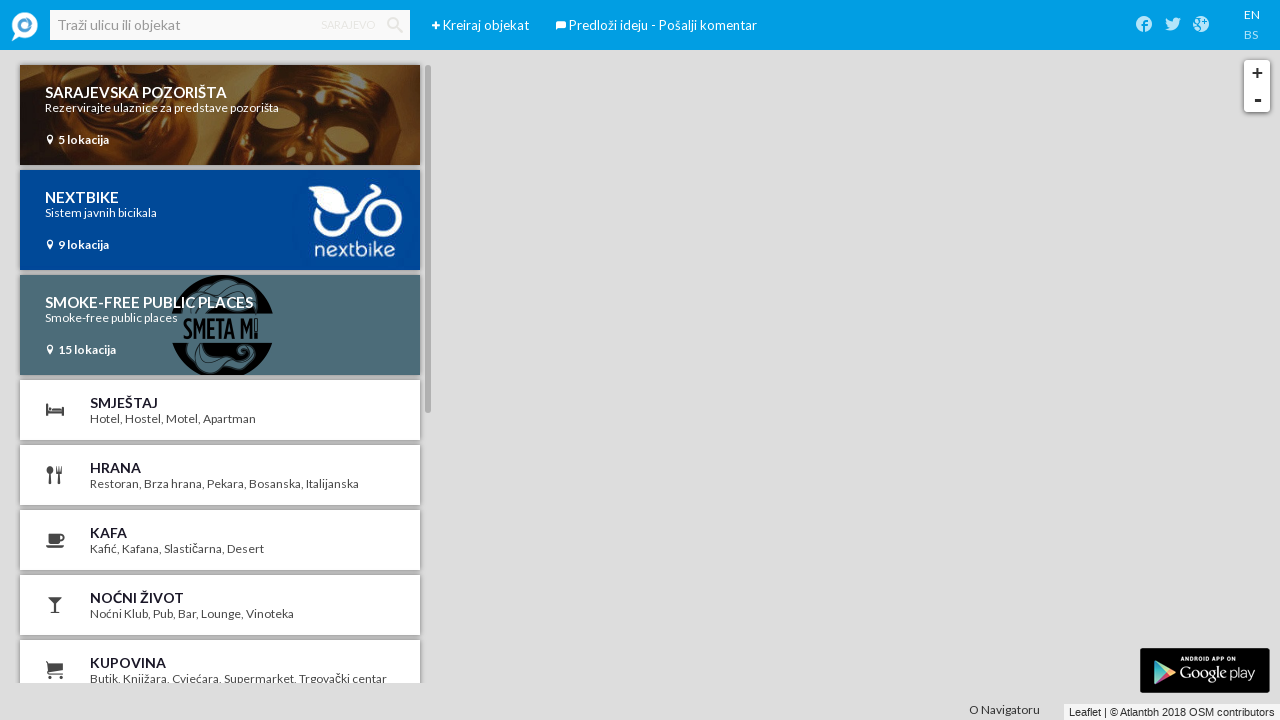